Tests navigation from Tesla homepage to Energy section and then to Utilities page, verifying the Utilities header is present

Starting URL: https://www.tesla.com/

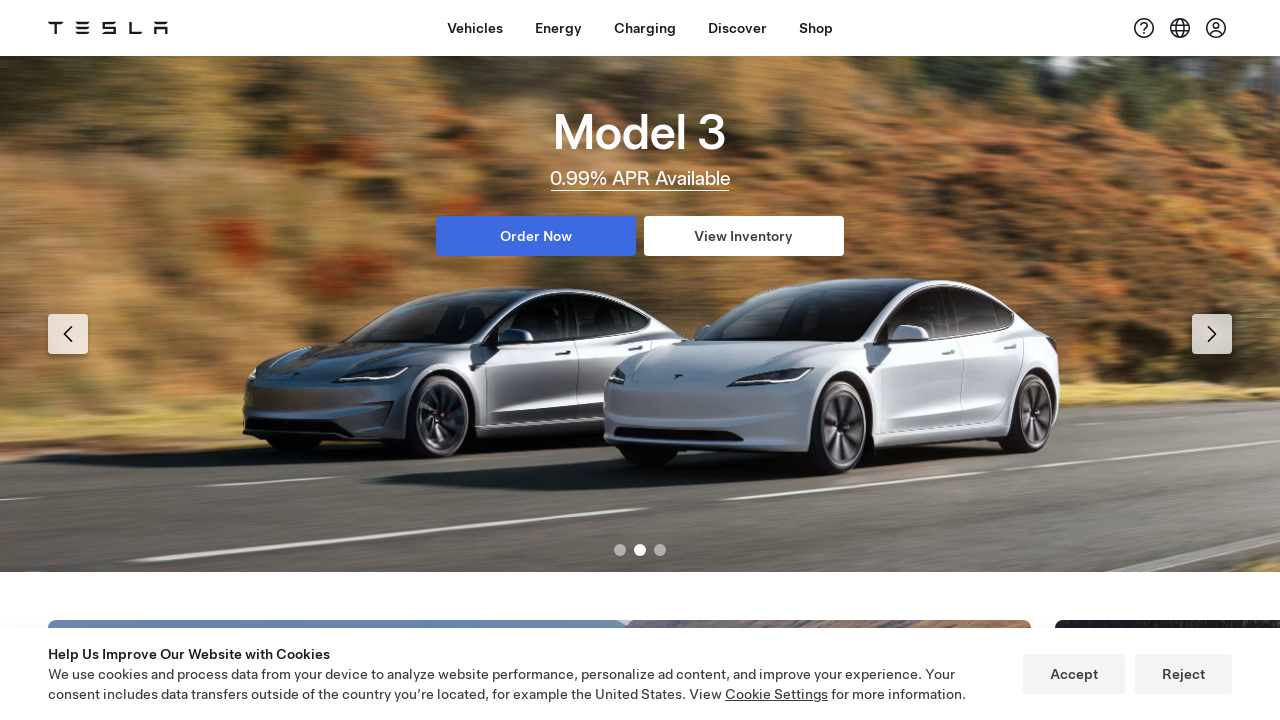

Clicked the 'Energy' link in the main navigation bar at (558, 28) on xpath=//span[contains(text(),'Energy')]
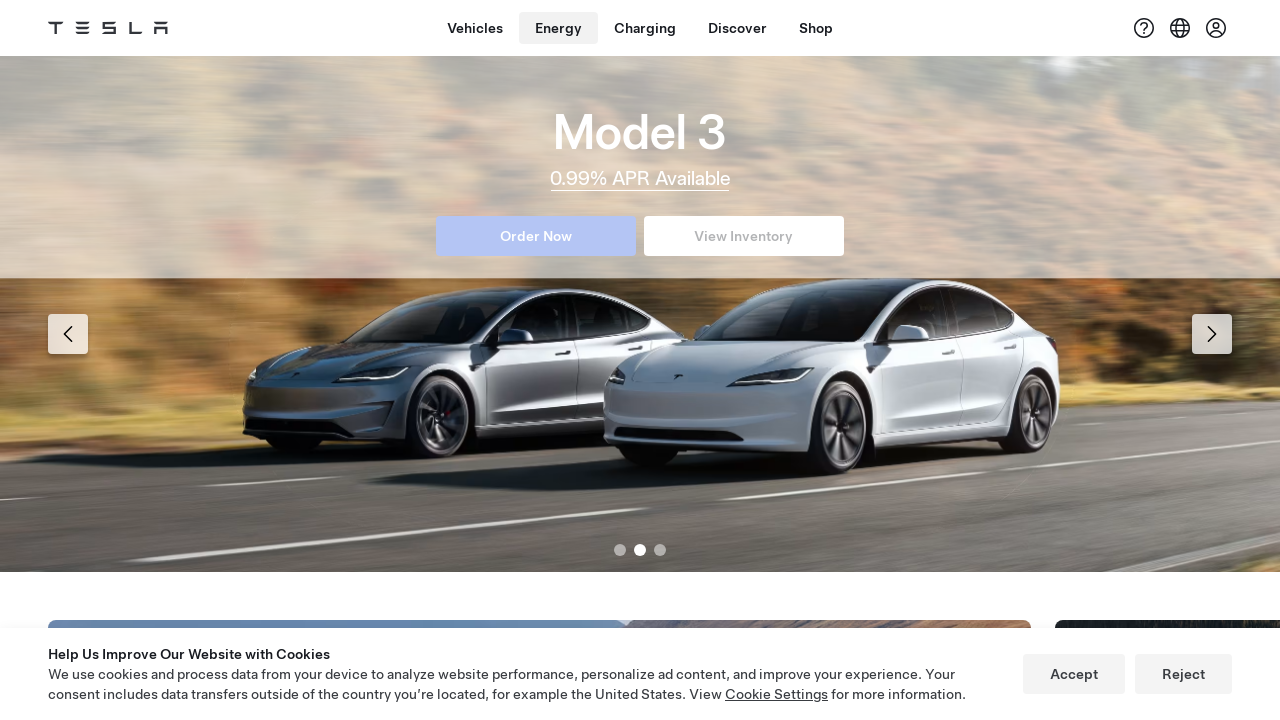

Clicked the 'Utilities' link at (961, 330) on text=Utilities
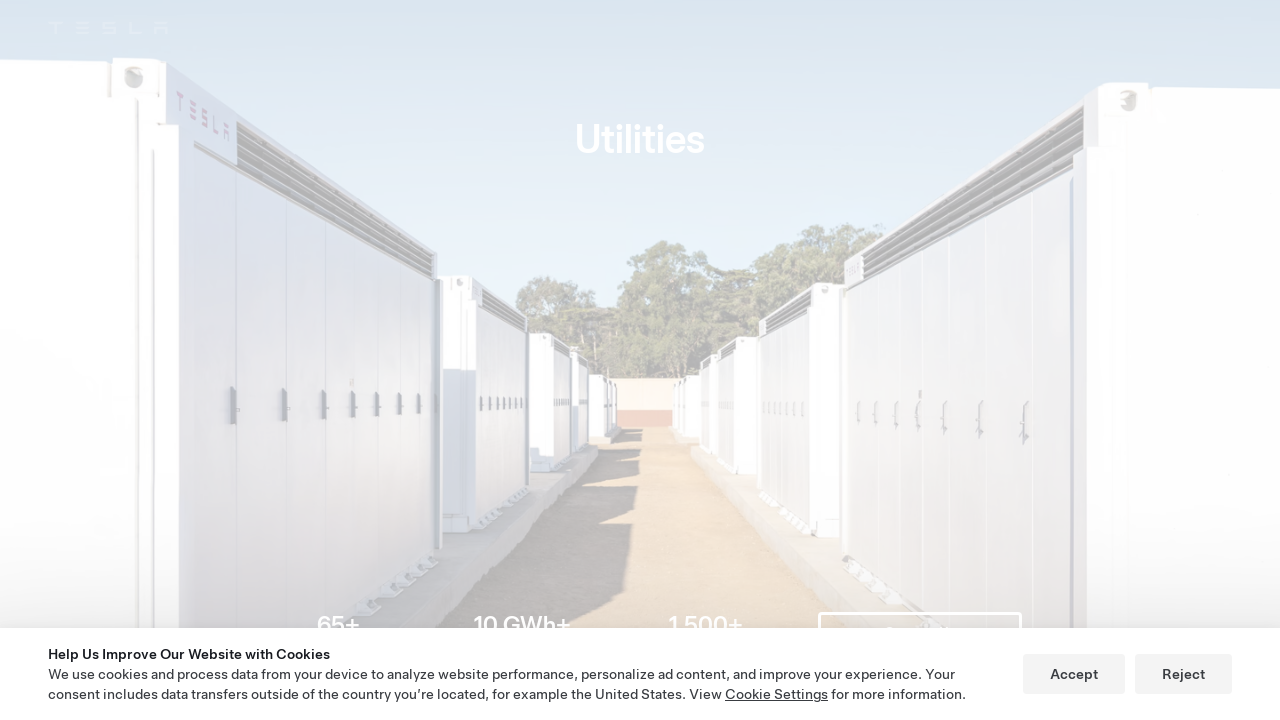

Utilities header loaded and verified as present
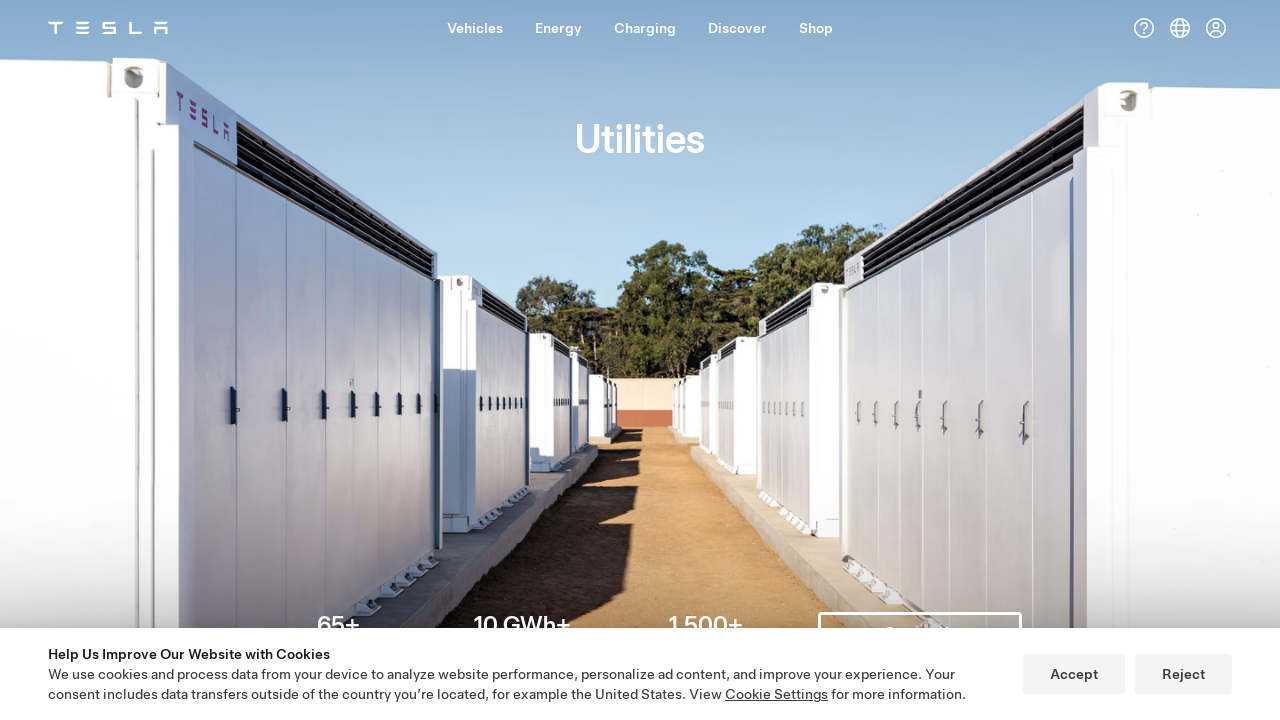

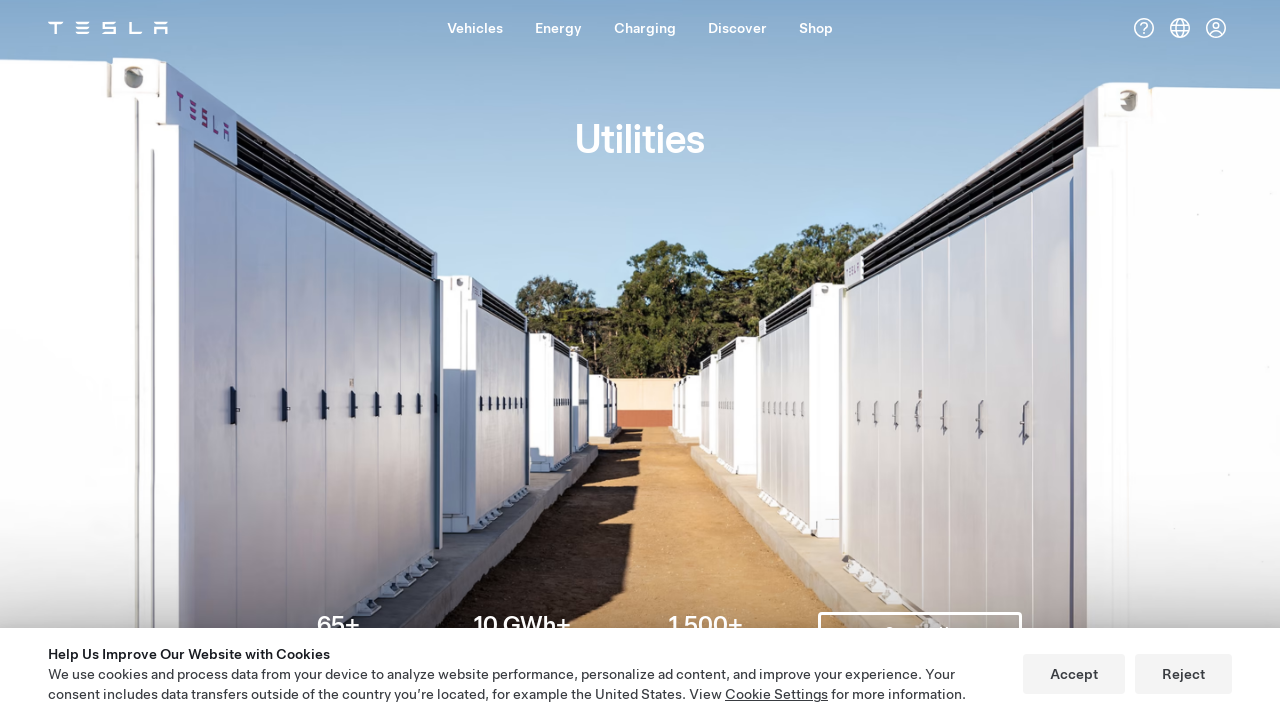